Tests radio button selection on an automation practice page by finding all radio buttons and clicking the one with value "radio2"

Starting URL: https://rahulshettyacademy.com/AutomationPractice/

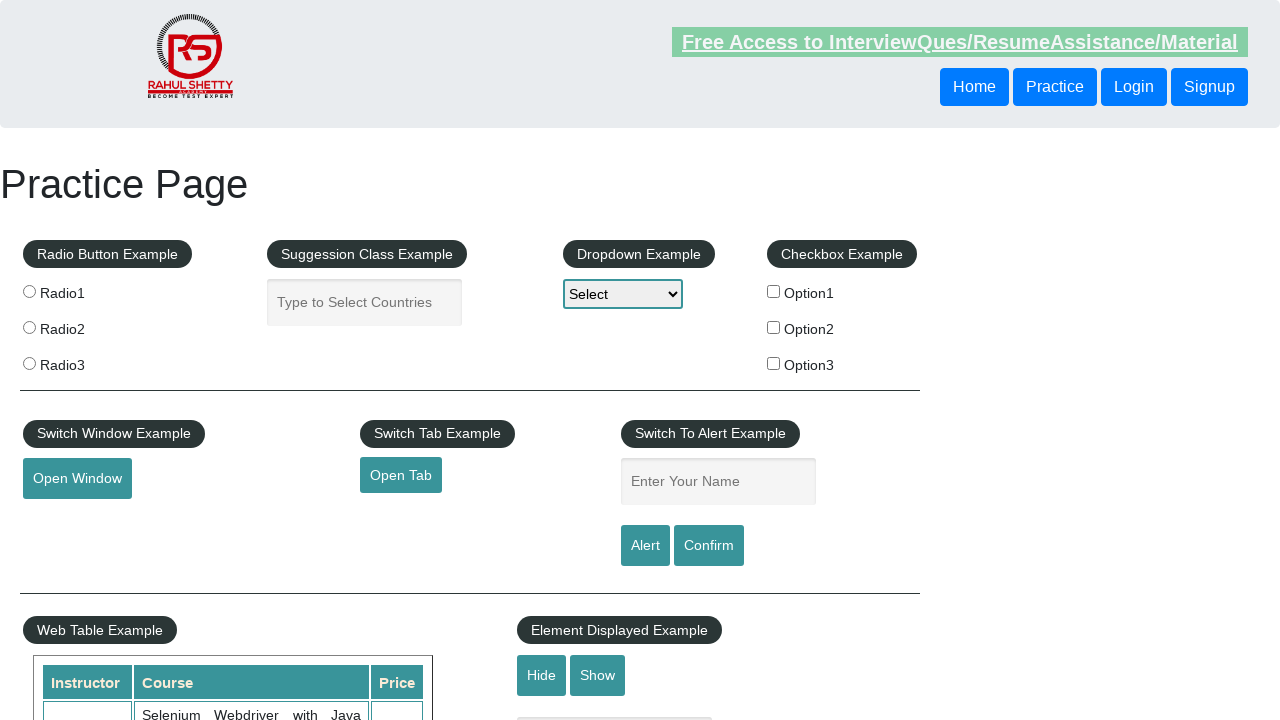

Clicked radio button with value 'radio2' at (29, 327) on input[type='radio'][value='radio2']
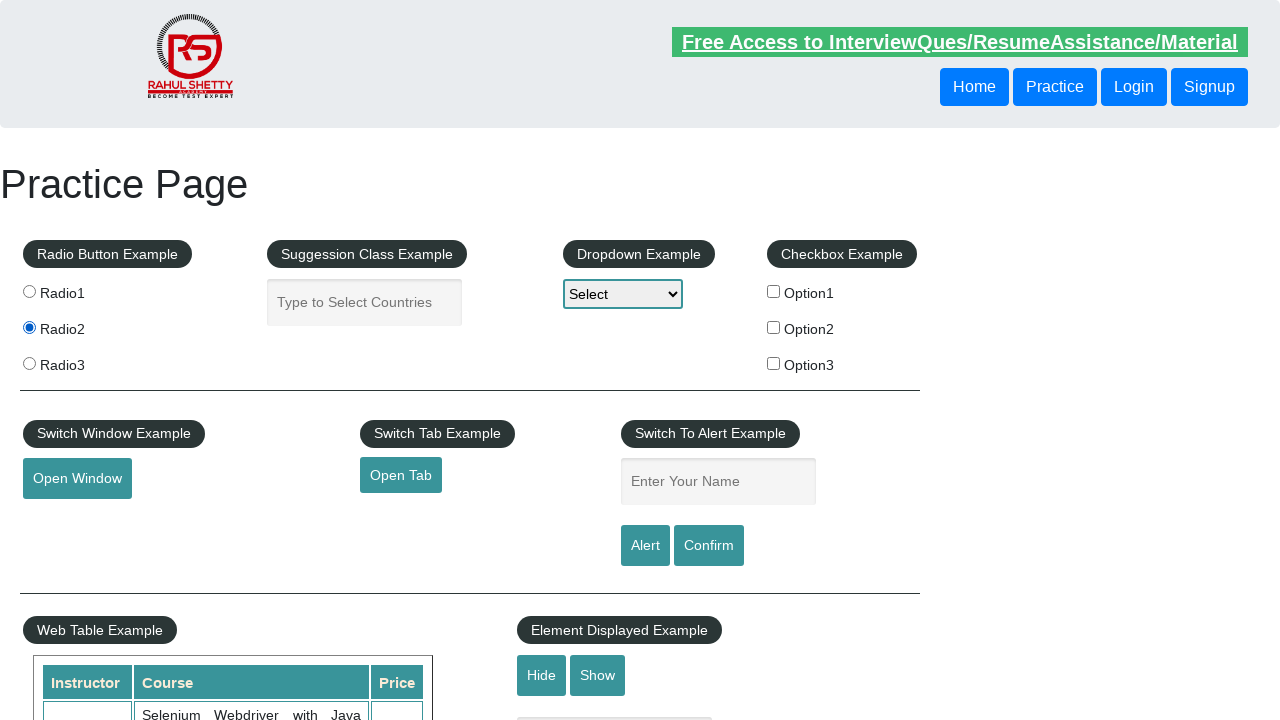

Verified radio button with value 'radio2' is selected
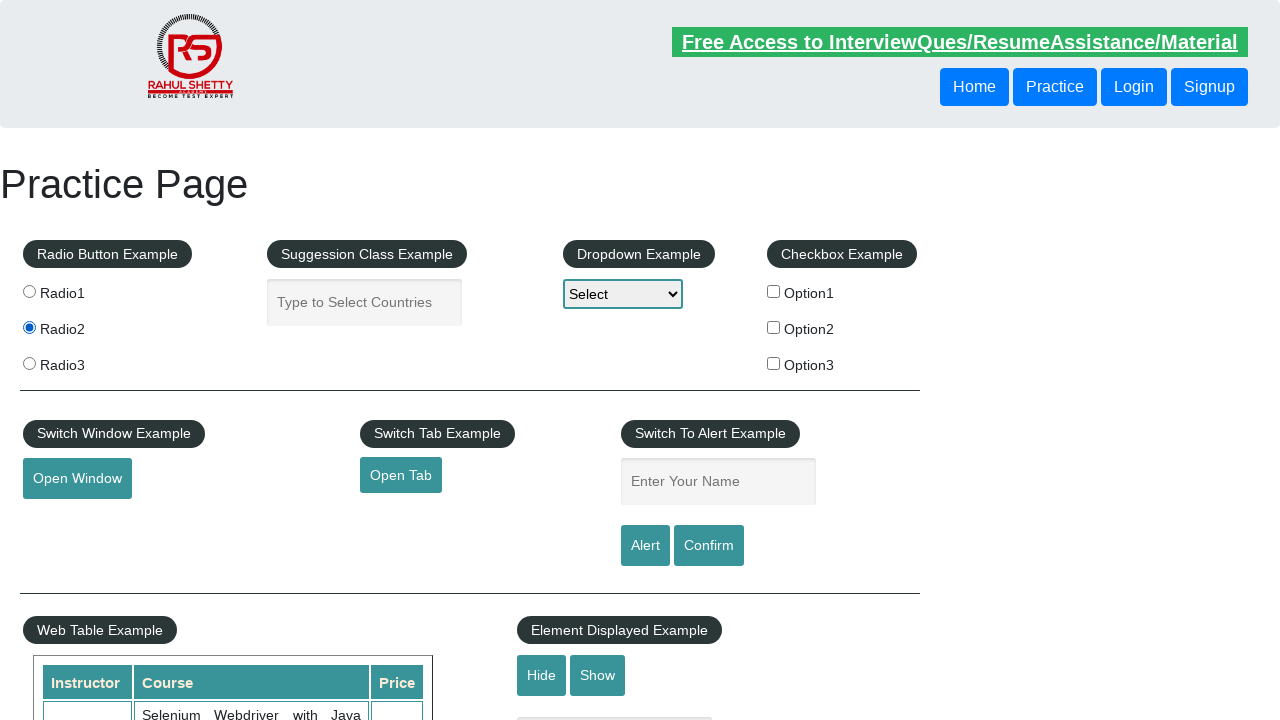

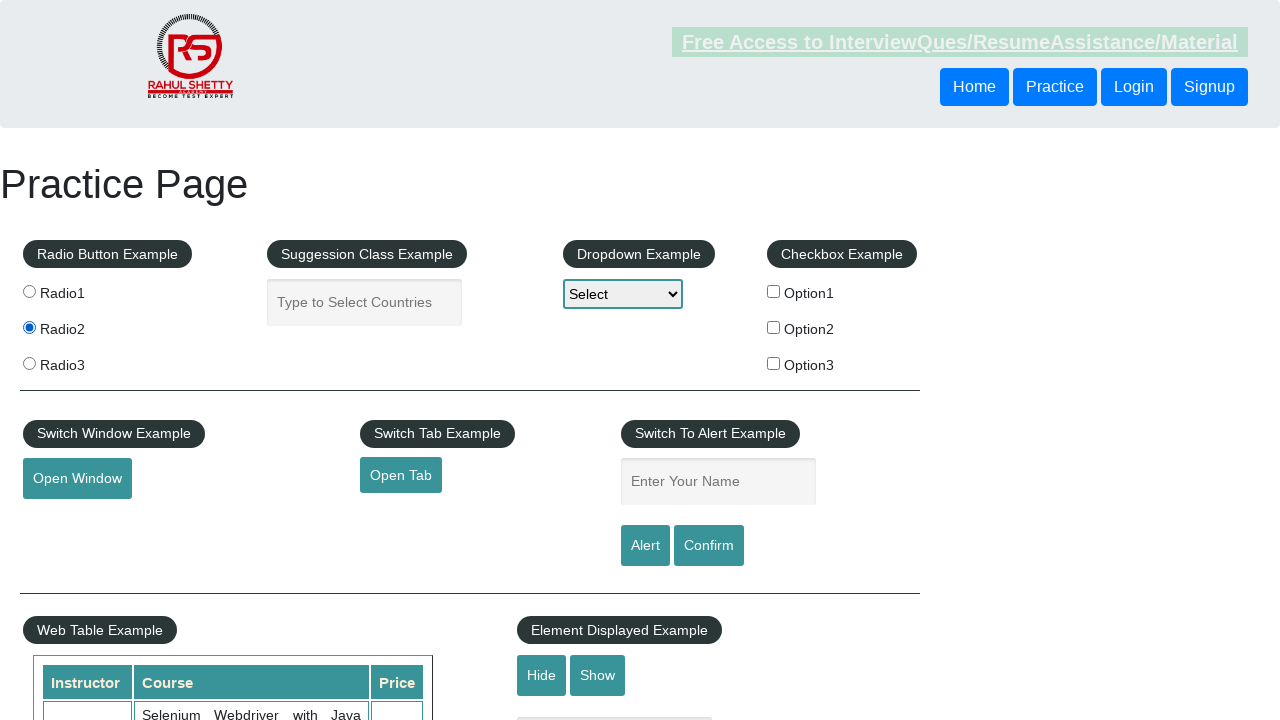